Tests browser window manipulation by setting a specific window size (480x600) and then maximizing the window on the mobile Baidu homepage.

Starting URL: http://m.baidu.com

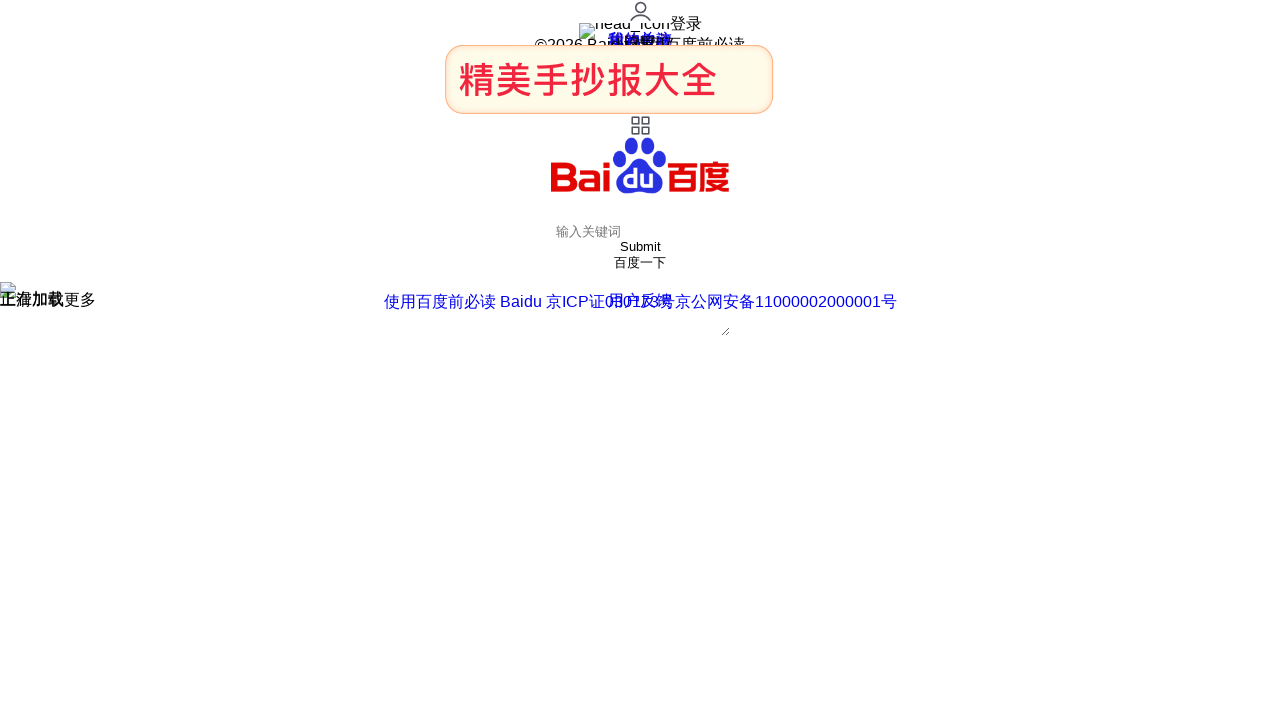

Set viewport size to 480x600 on mobile Baidu homepage
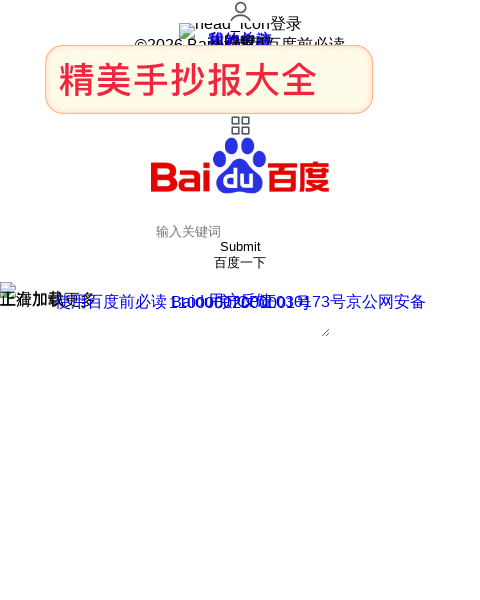

Maximized window by setting viewport to 1920x1080
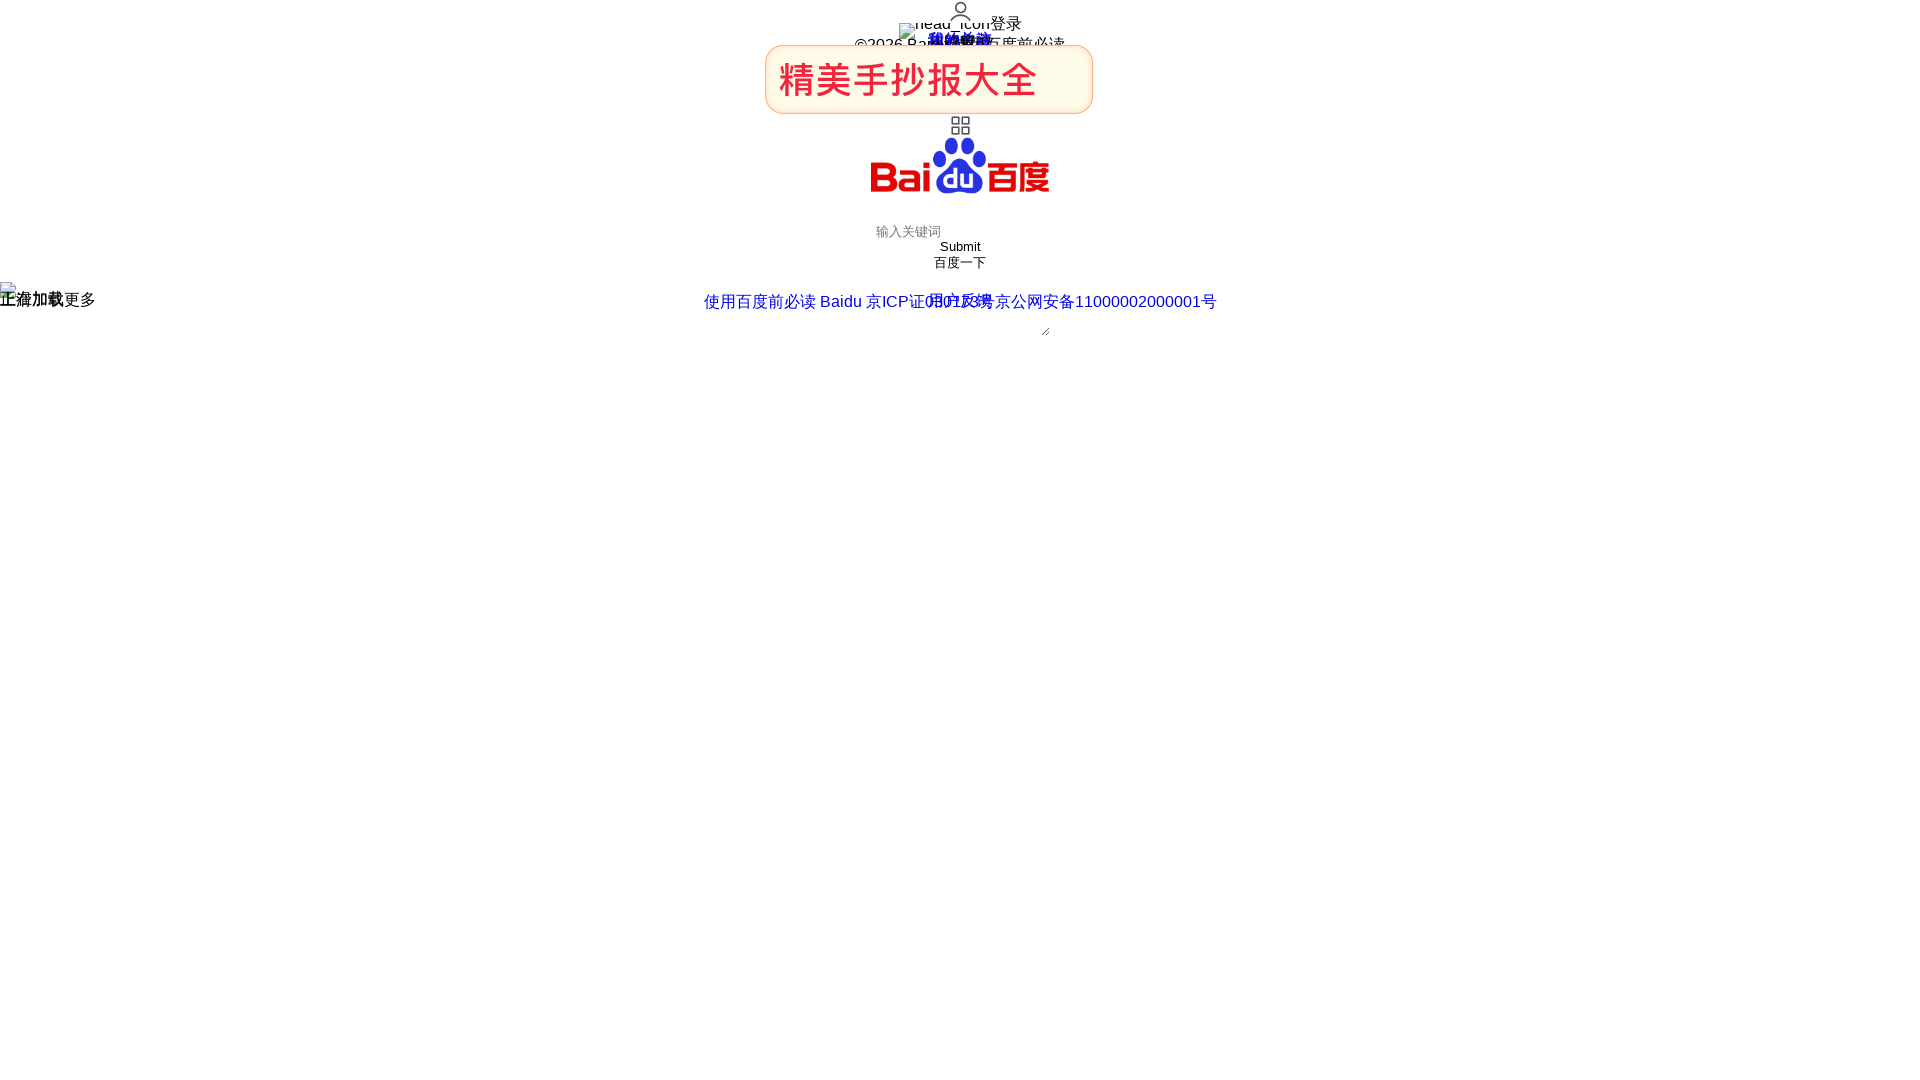

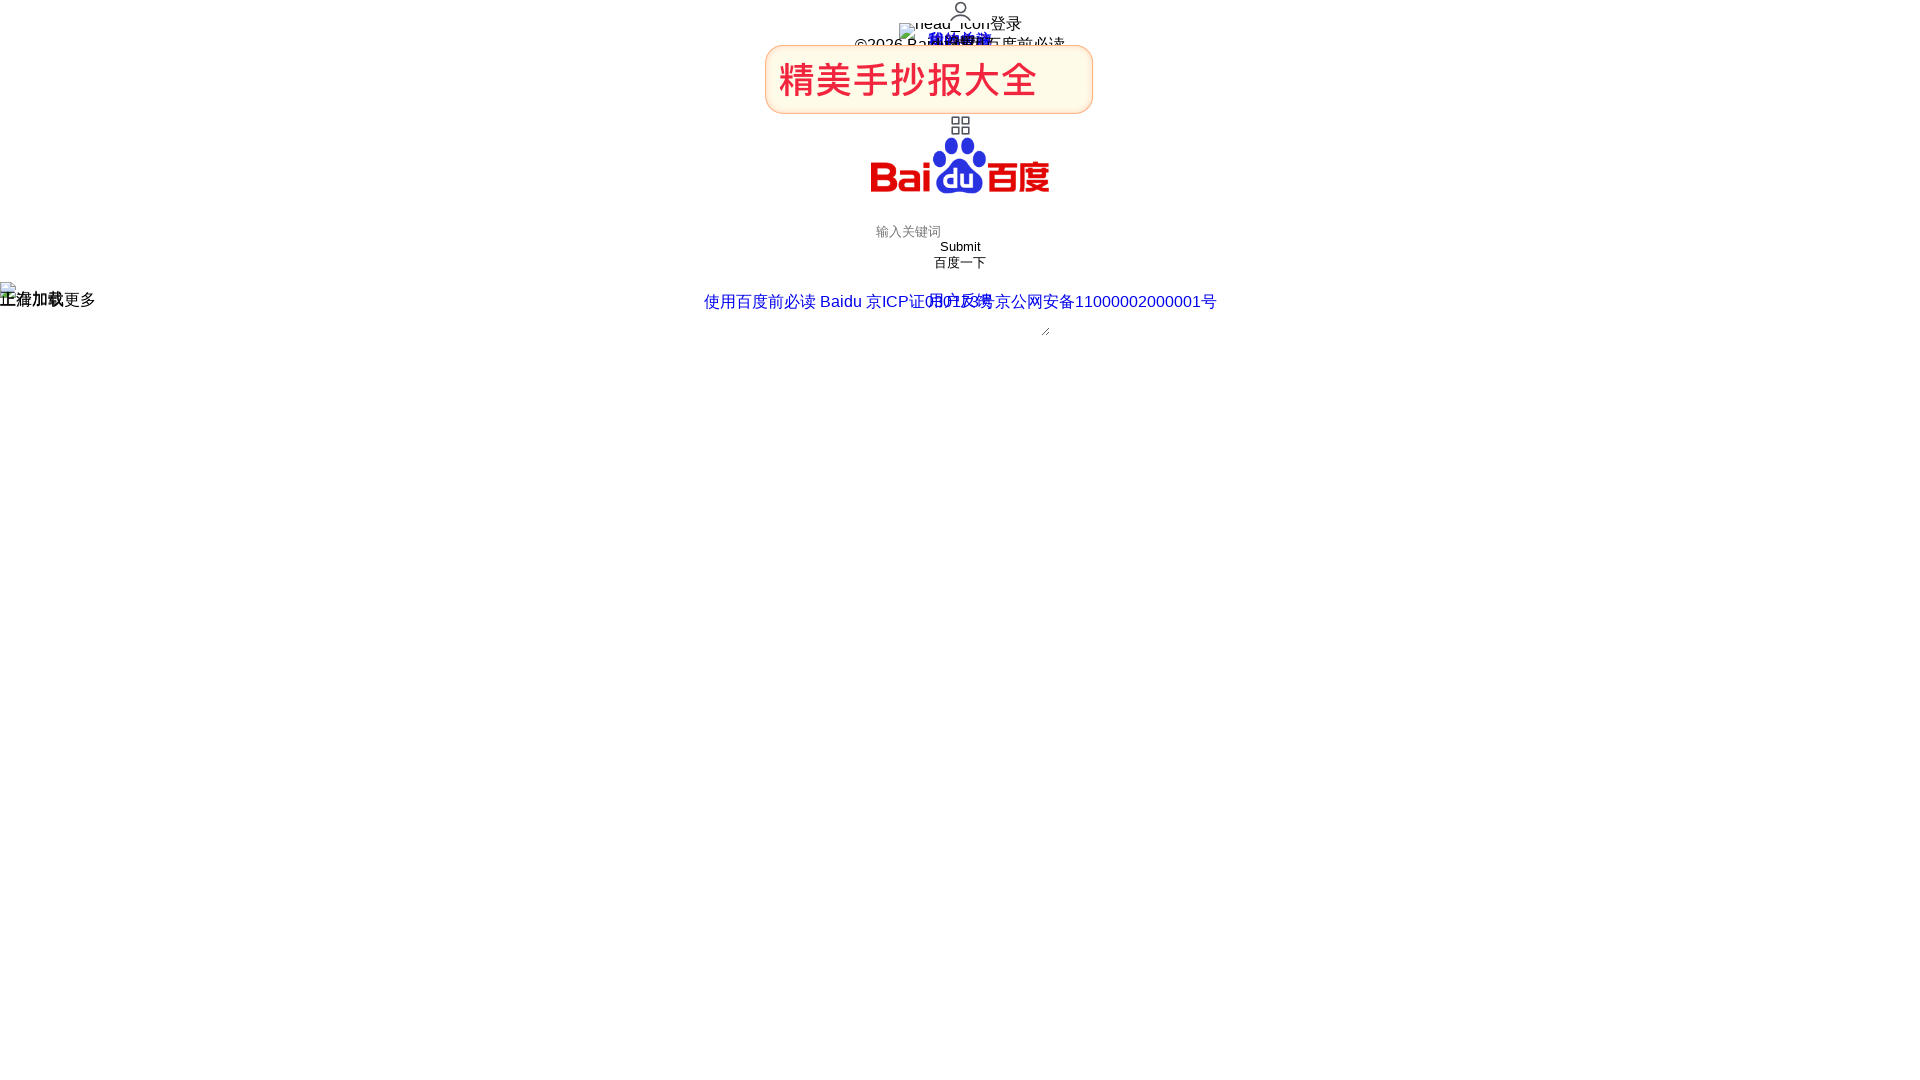